Tests scrolling functionality by scrolling down to the footer element and then back up using PAGE_UP key

Starting URL: https://practice.cydeo.com/

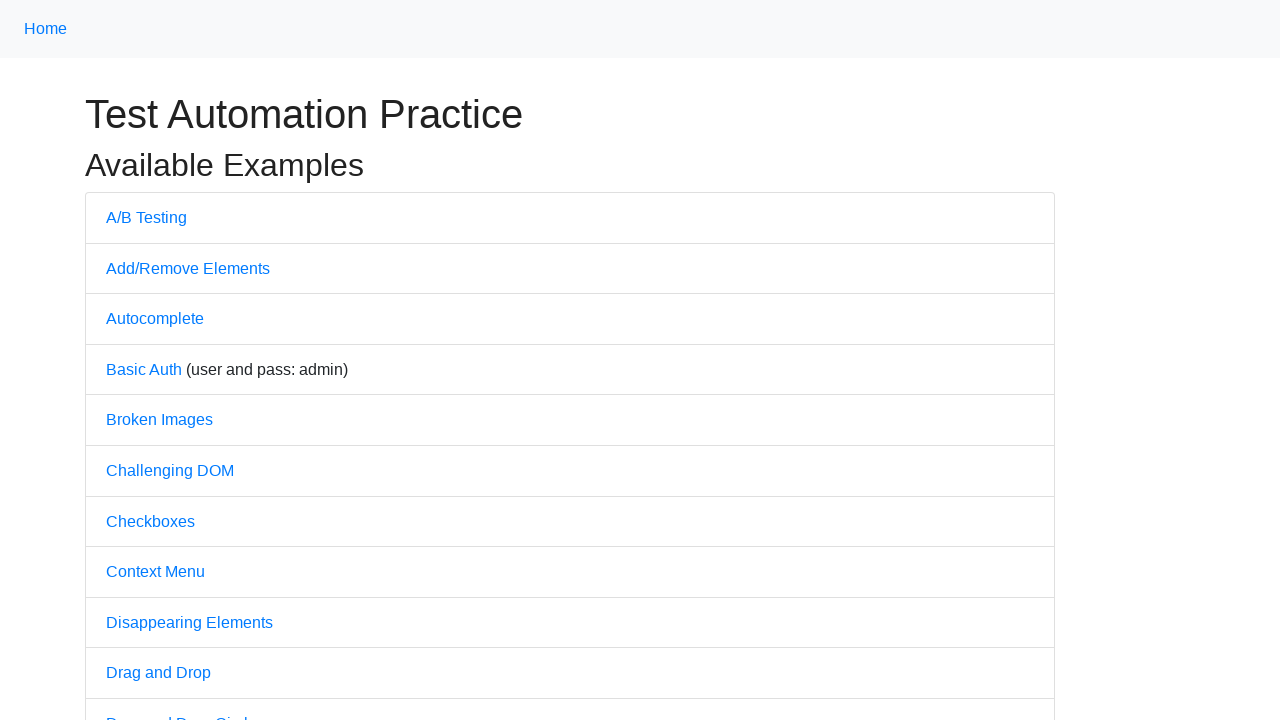

Navigated to https://practice.cydeo.com/
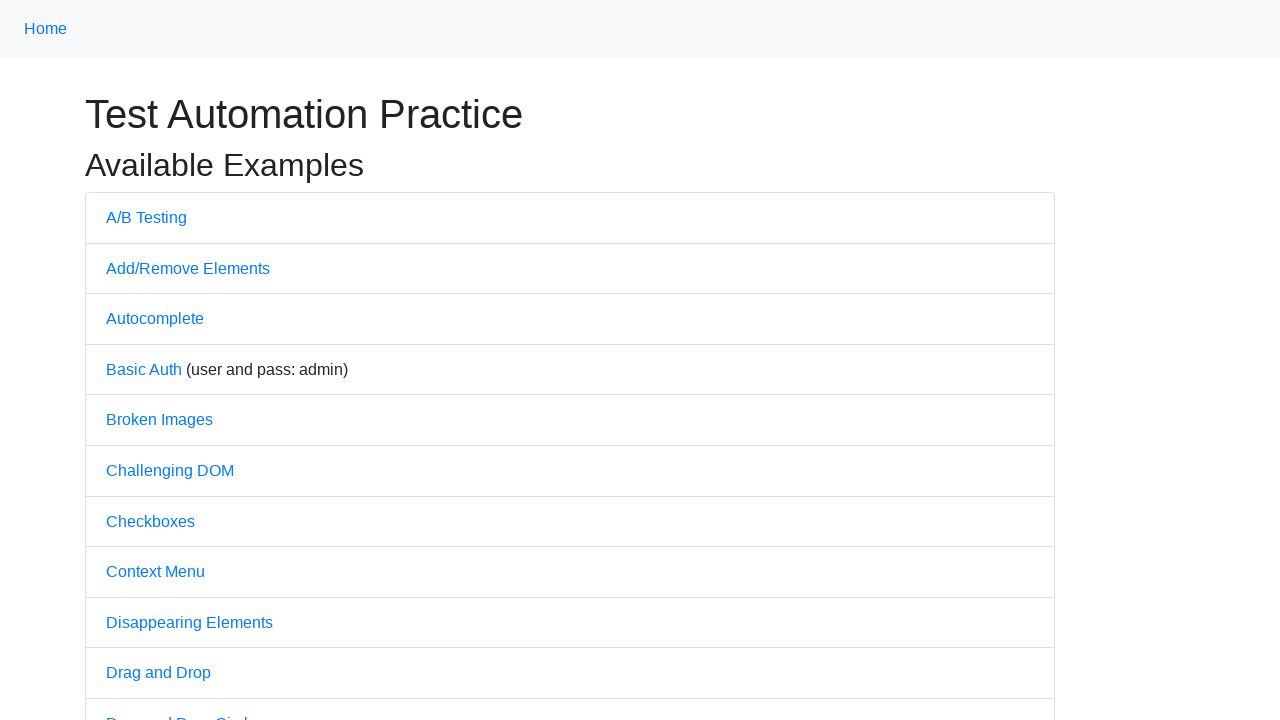

Located 'Powered by CYDEO' footer element
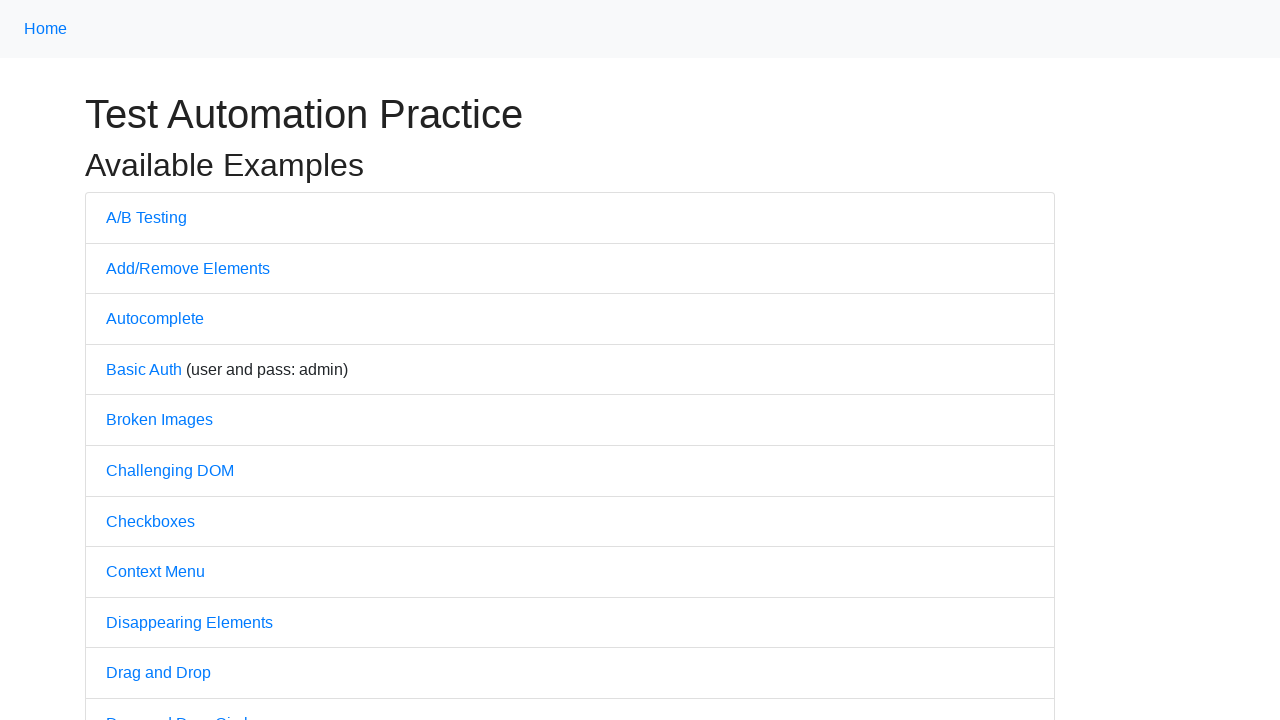

Scrolled down to footer element 'Powered by CYDEO'
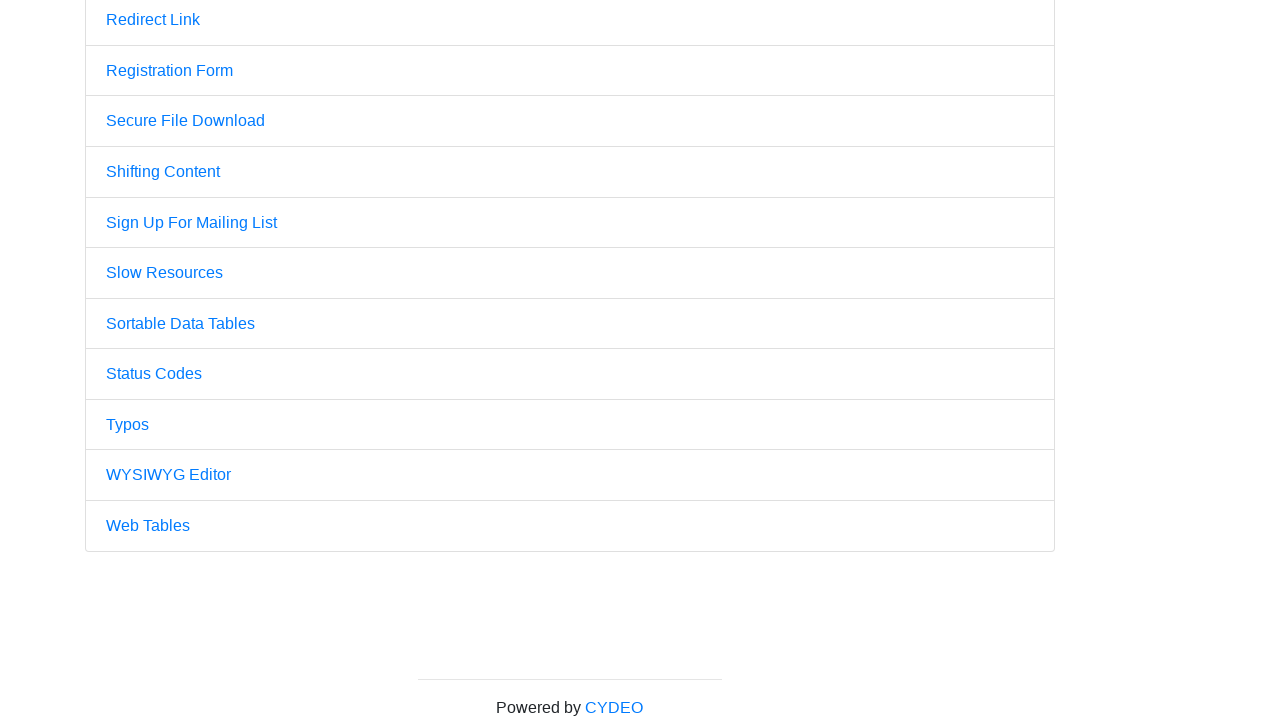

Pressed PAGE_UP key to scroll back up to Home link
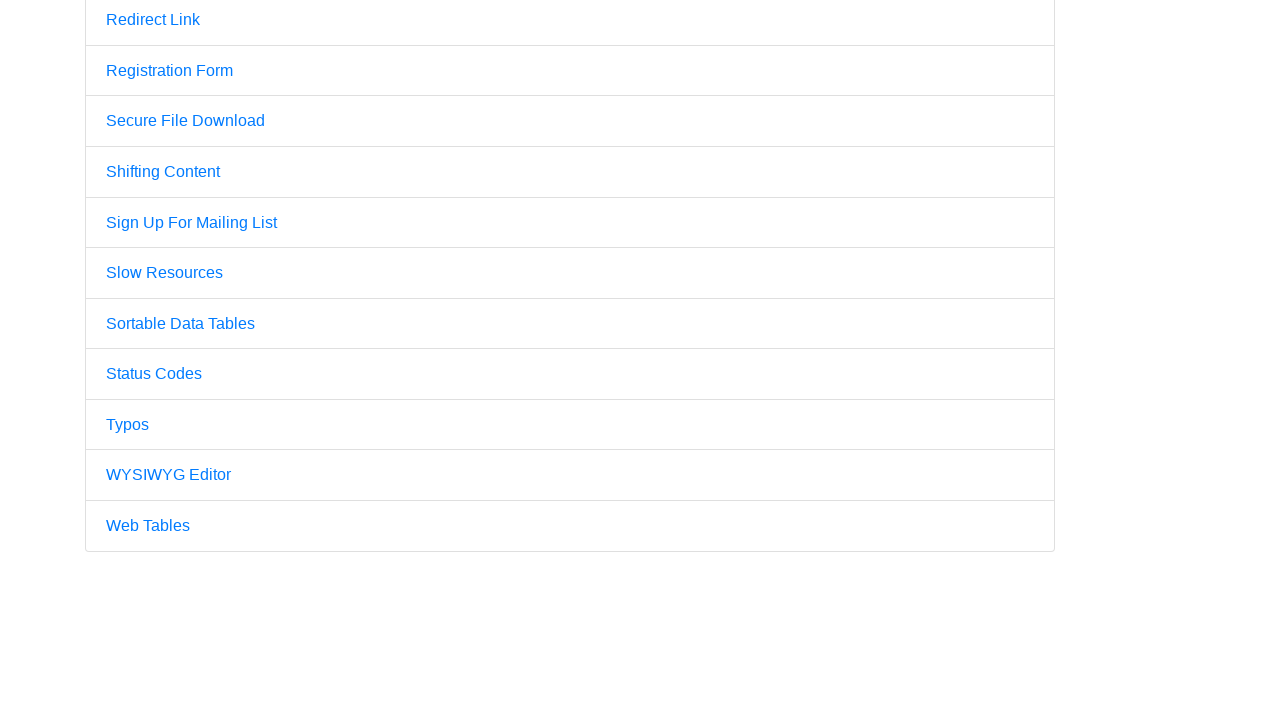

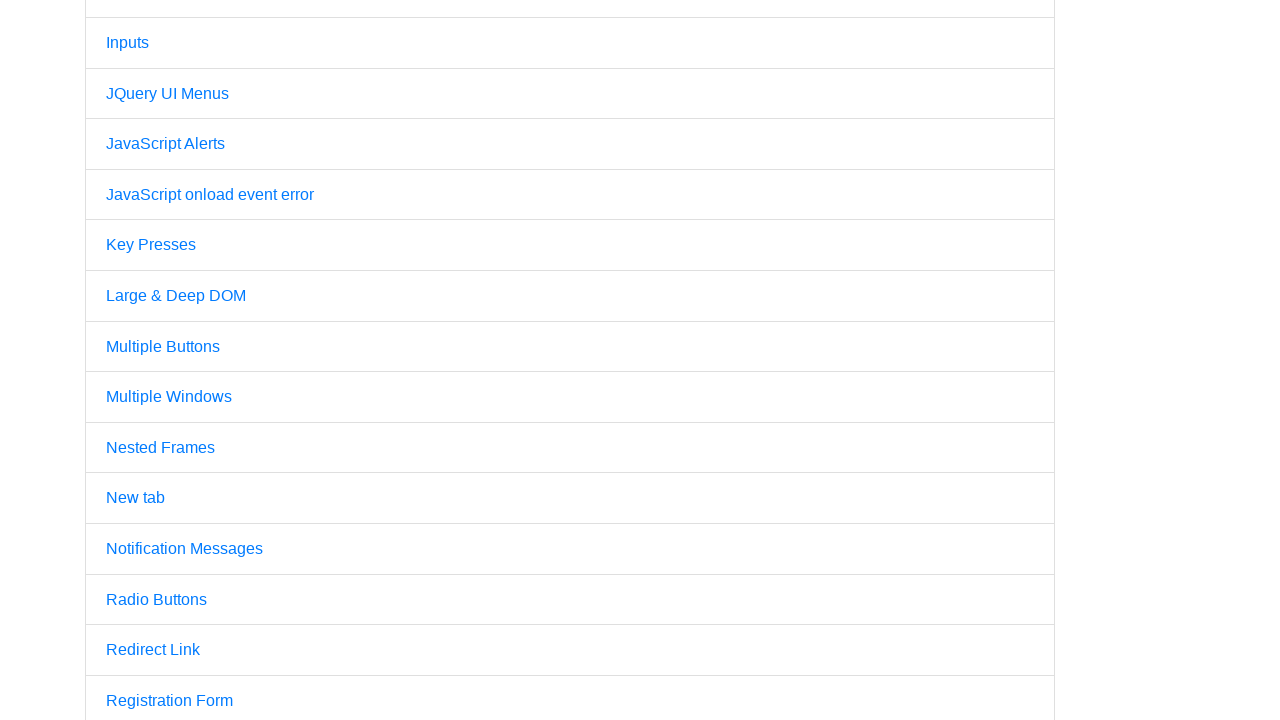